Tests dropdown selection functionality on the OrangeHRM contact sales page by selecting a country (Algeria) and number of employees (11-50) from dropdown menus.

Starting URL: https://www.orangehrm.com/en/contact-sales

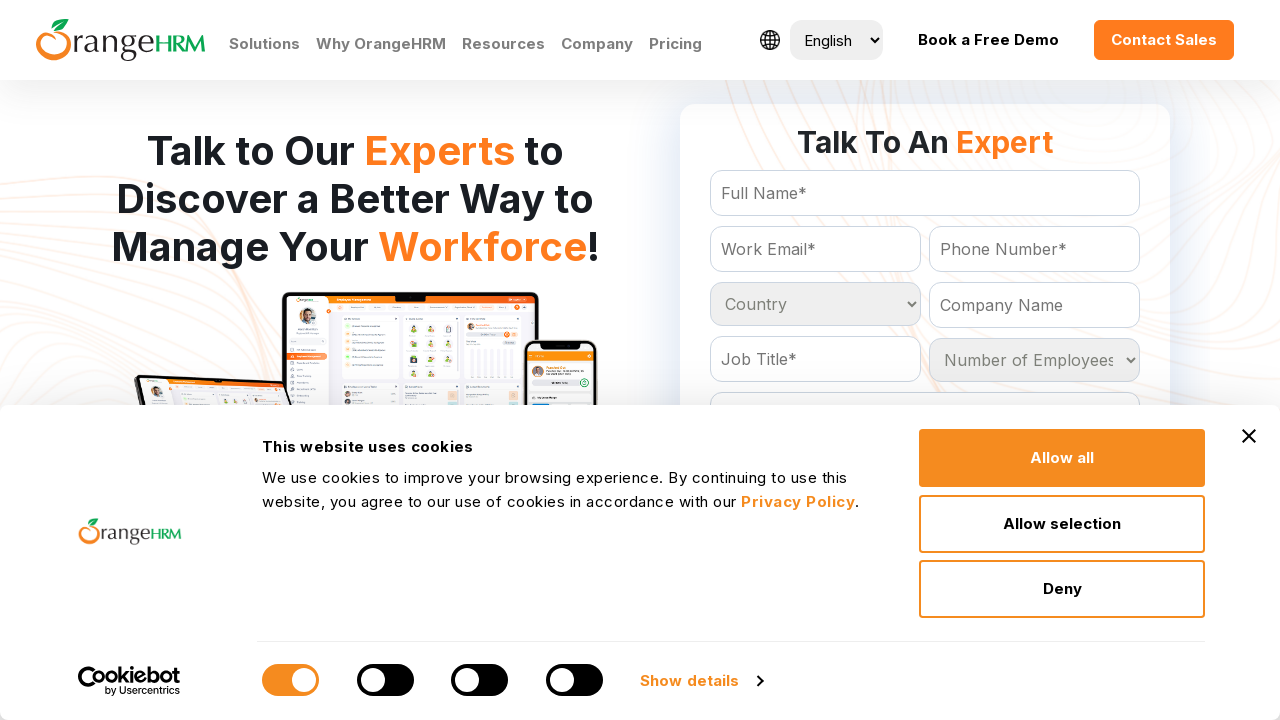

Country dropdown selector loaded
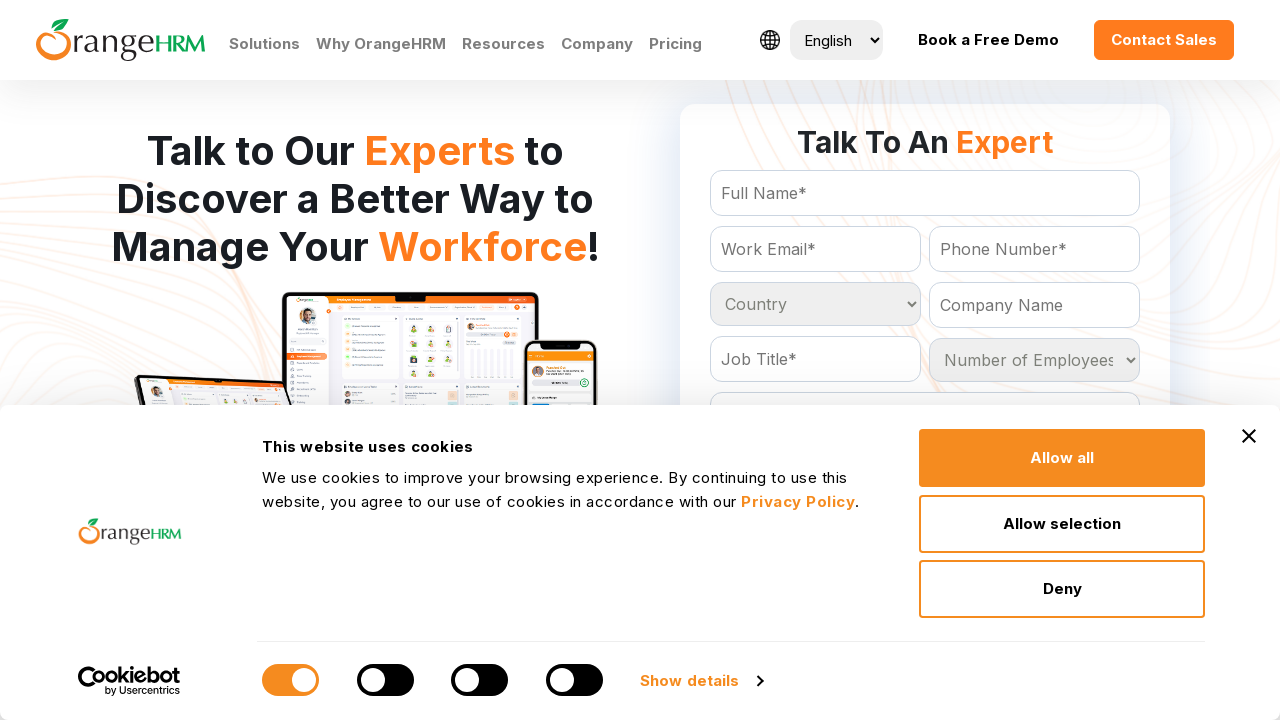

Selected 'Algeria' from country dropdown on #Form_getForm_Country
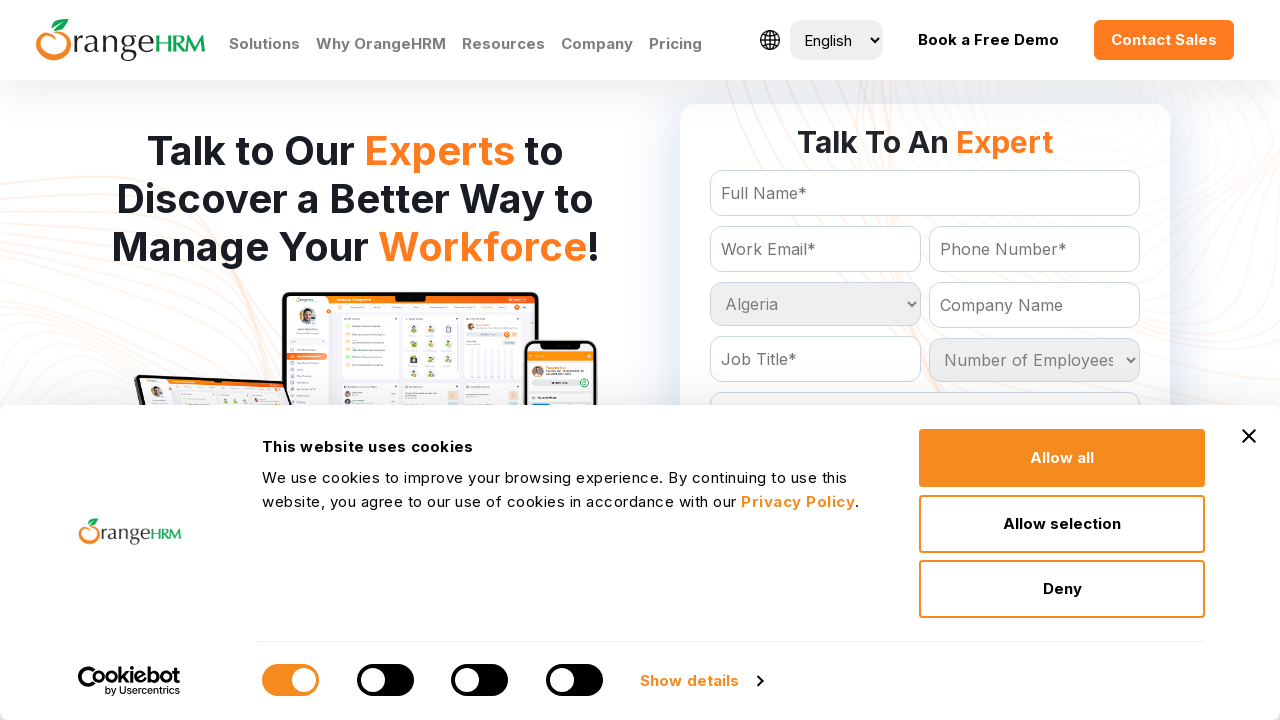

Selected '11 - 50' from number of employees dropdown on #Form_getForm_NoOfEmployees
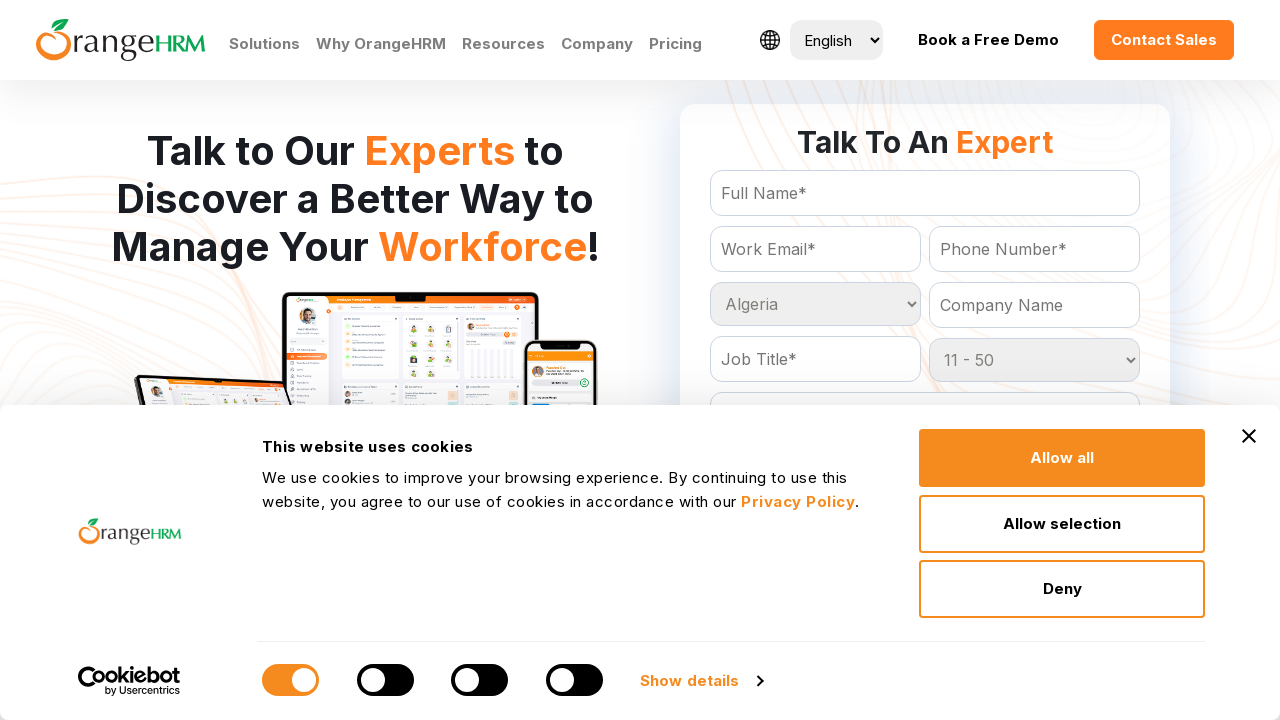

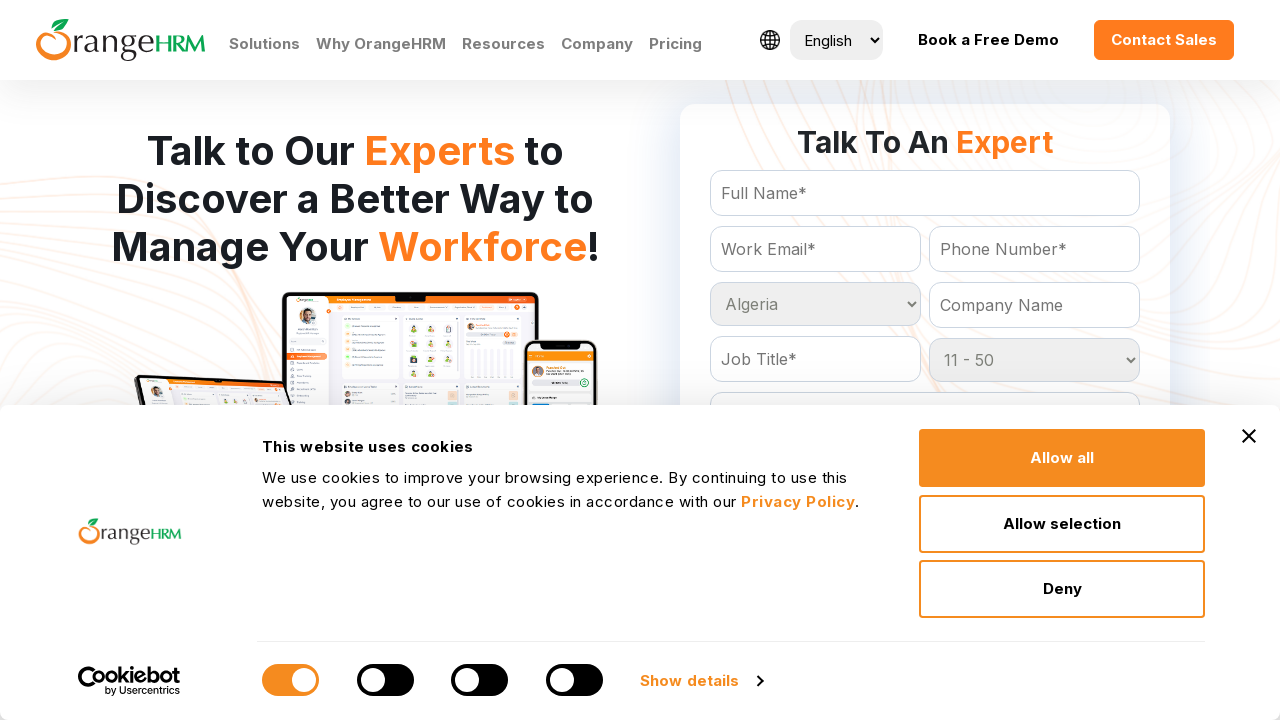